Tests the complete e-commerce purchase flow on demoblaze.com by selecting a product, adding it to cart, filling in order details (name, address, credit card), and completing the purchase.

Starting URL: https://www.demoblaze.com/

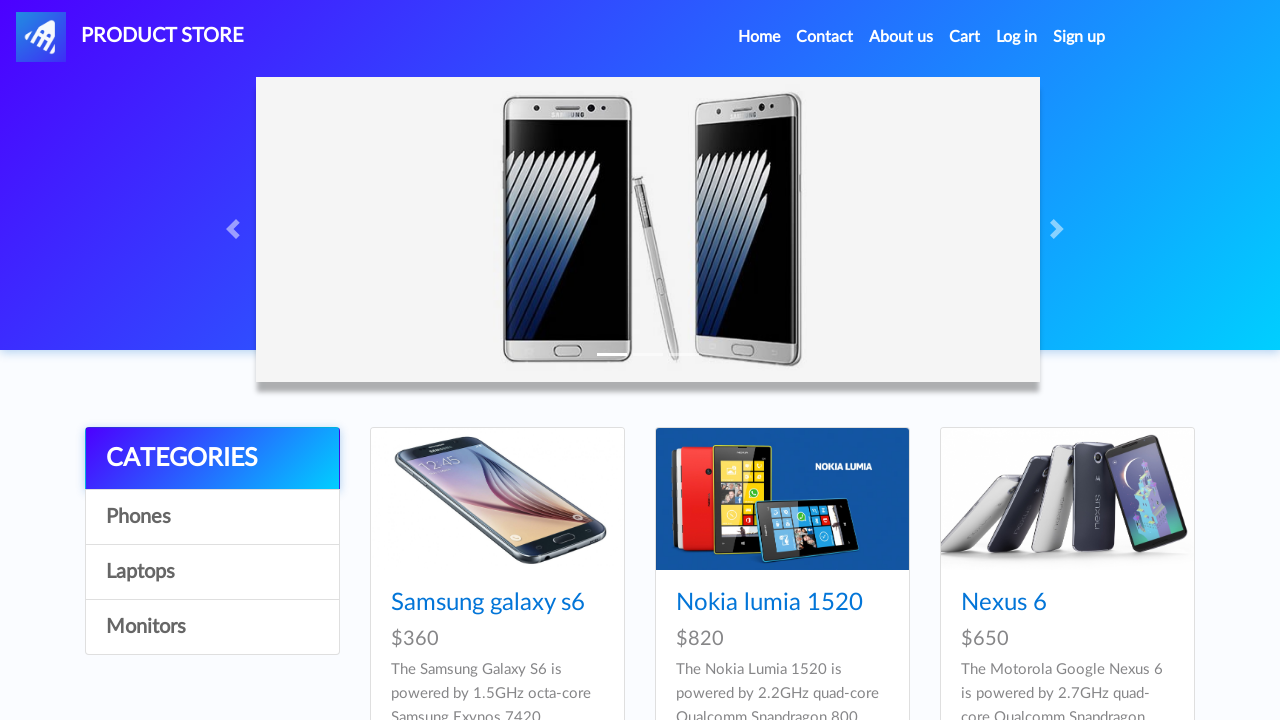

Product list loaded, Samsung phone visible
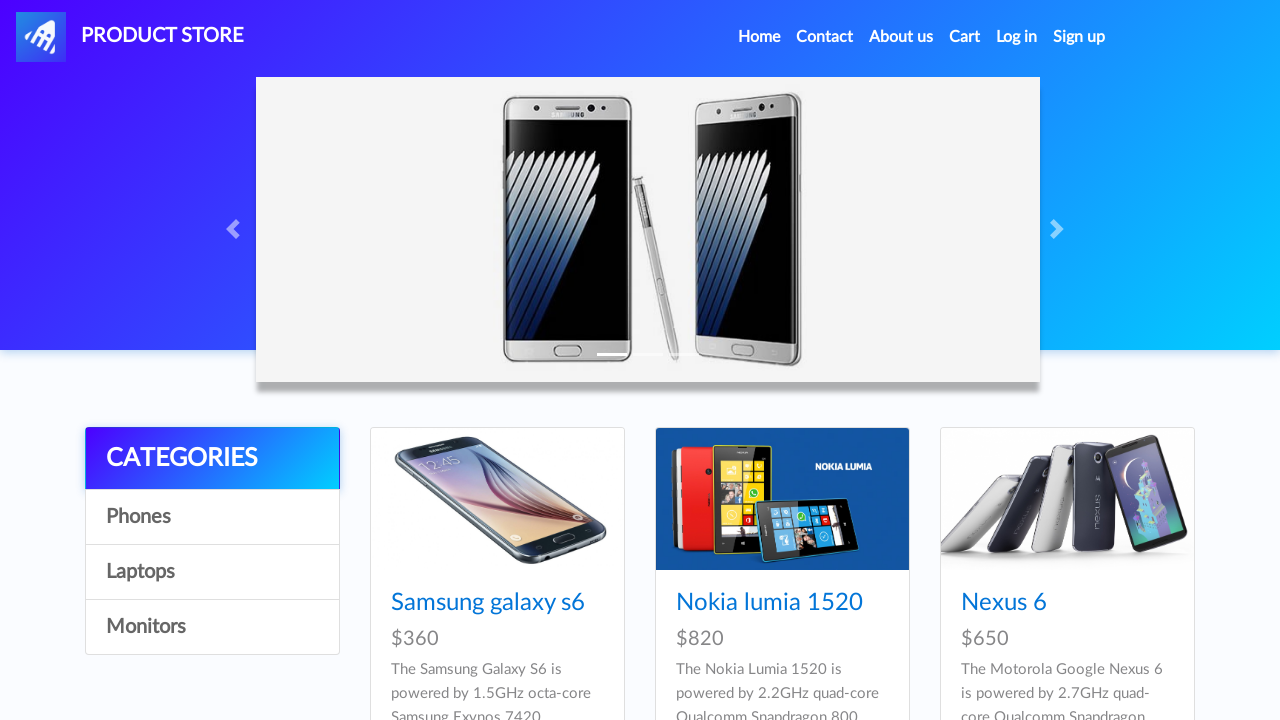

Clicked on Samsung phone product at (488, 603) on xpath=//*[@id='tbodyid']/div[1]/div/div/h4/a
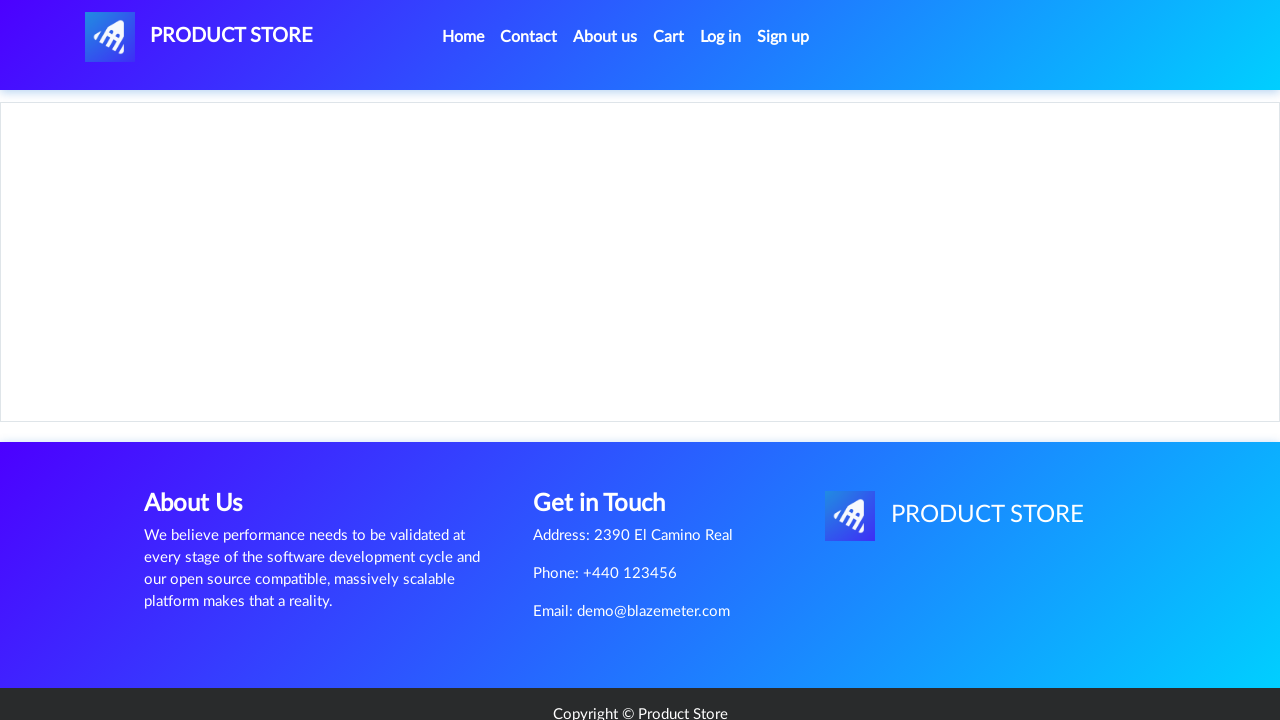

Product details page loaded
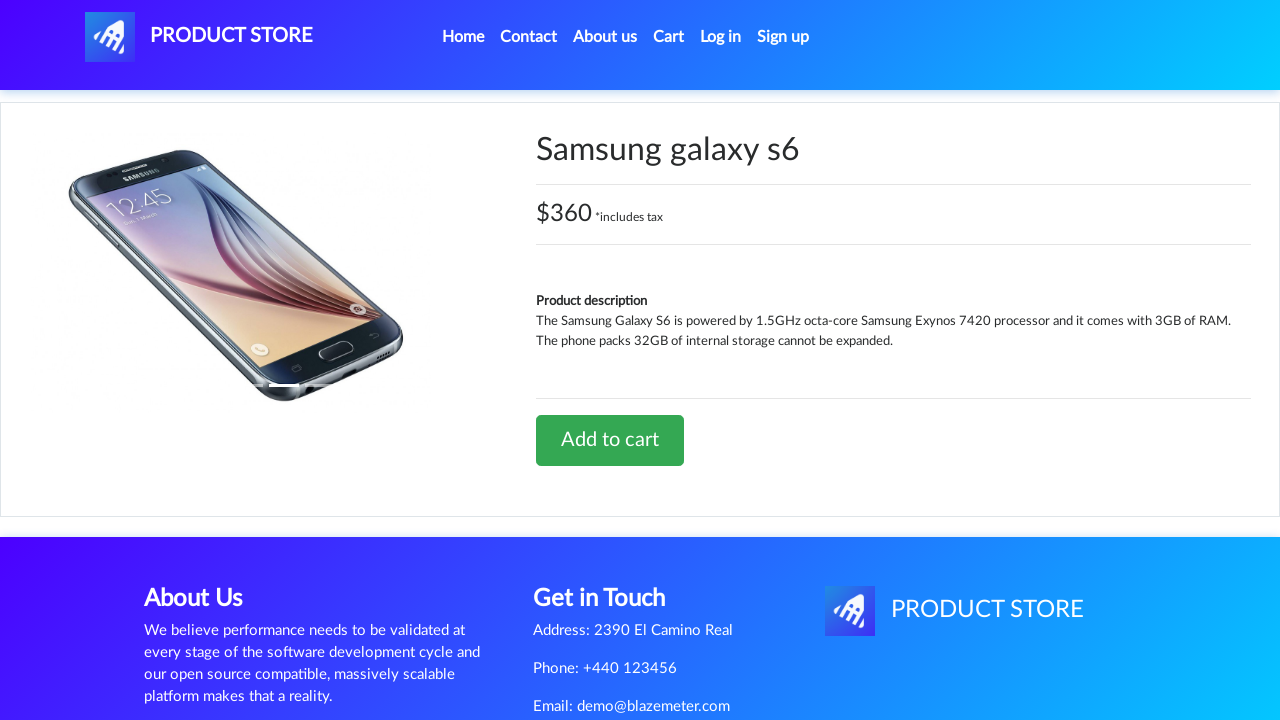

Clicked 'Add to Cart' button at (610, 440) on xpath=//*[@id='tbodyid']/div[2]/div/a
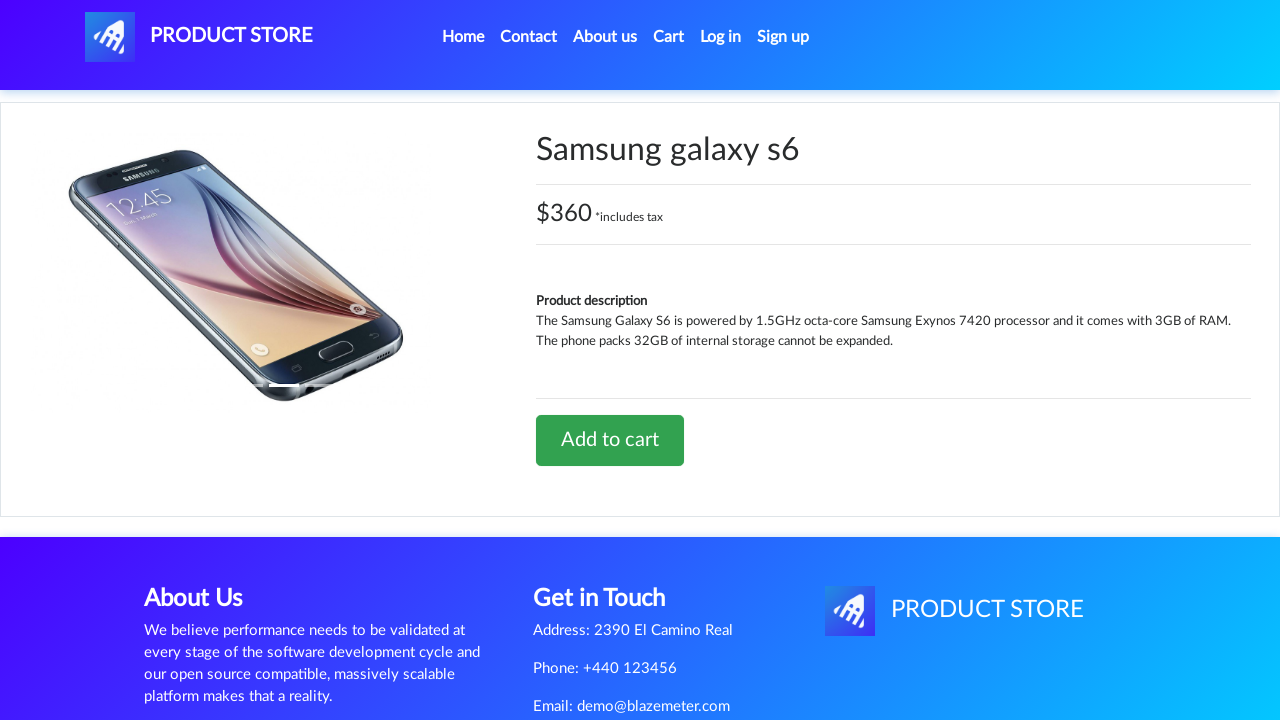

Set up dialog handler to accept alerts
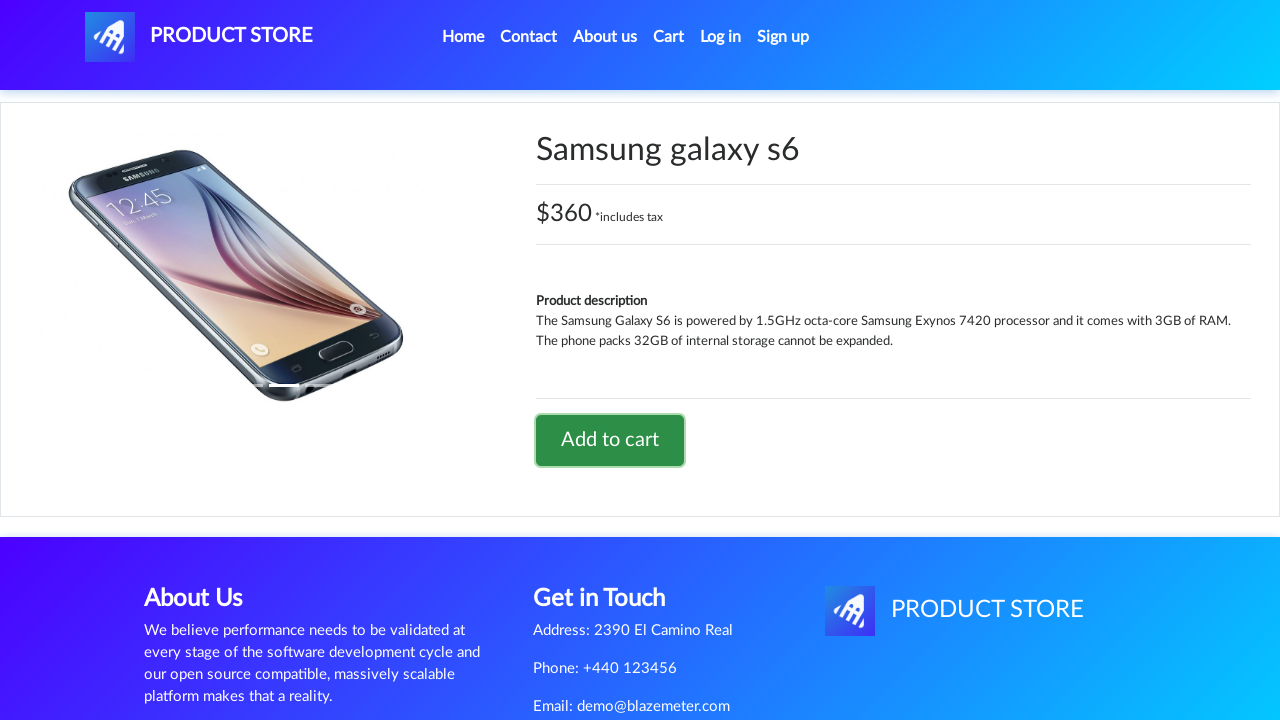

Alert dialog accepted, product added to cart
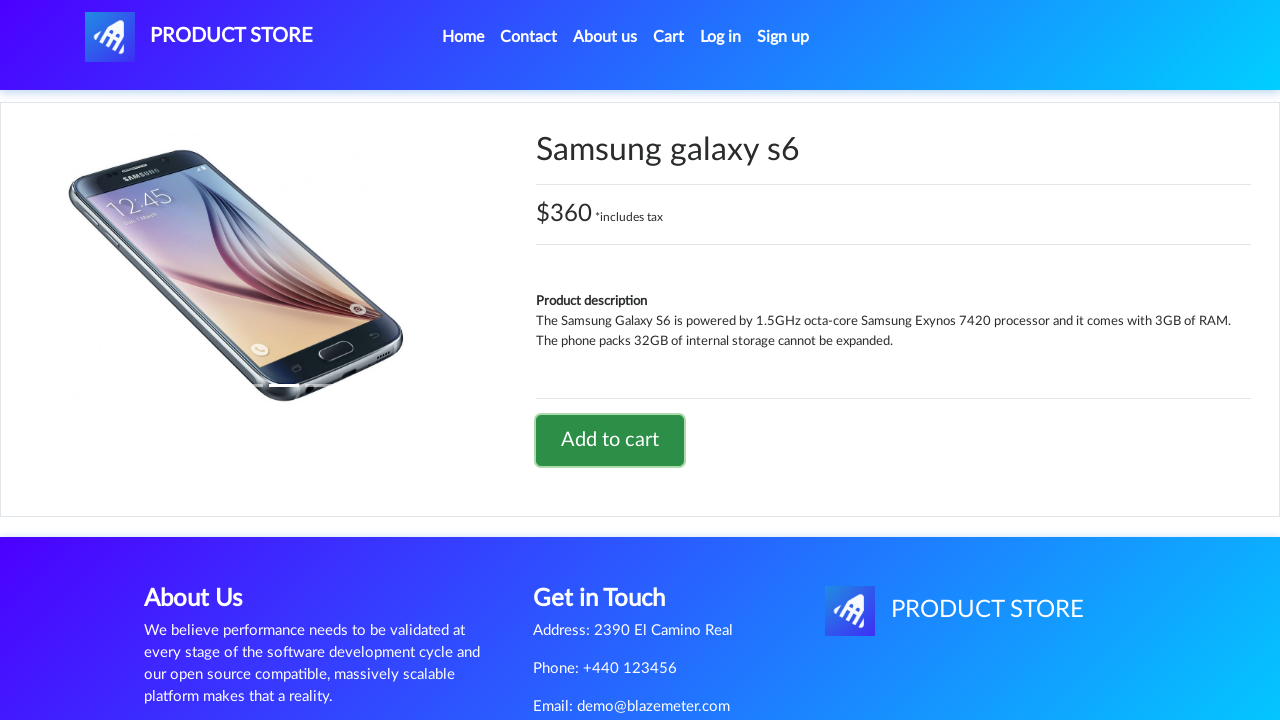

Clicked on Cart link at (669, 37) on text=Cart
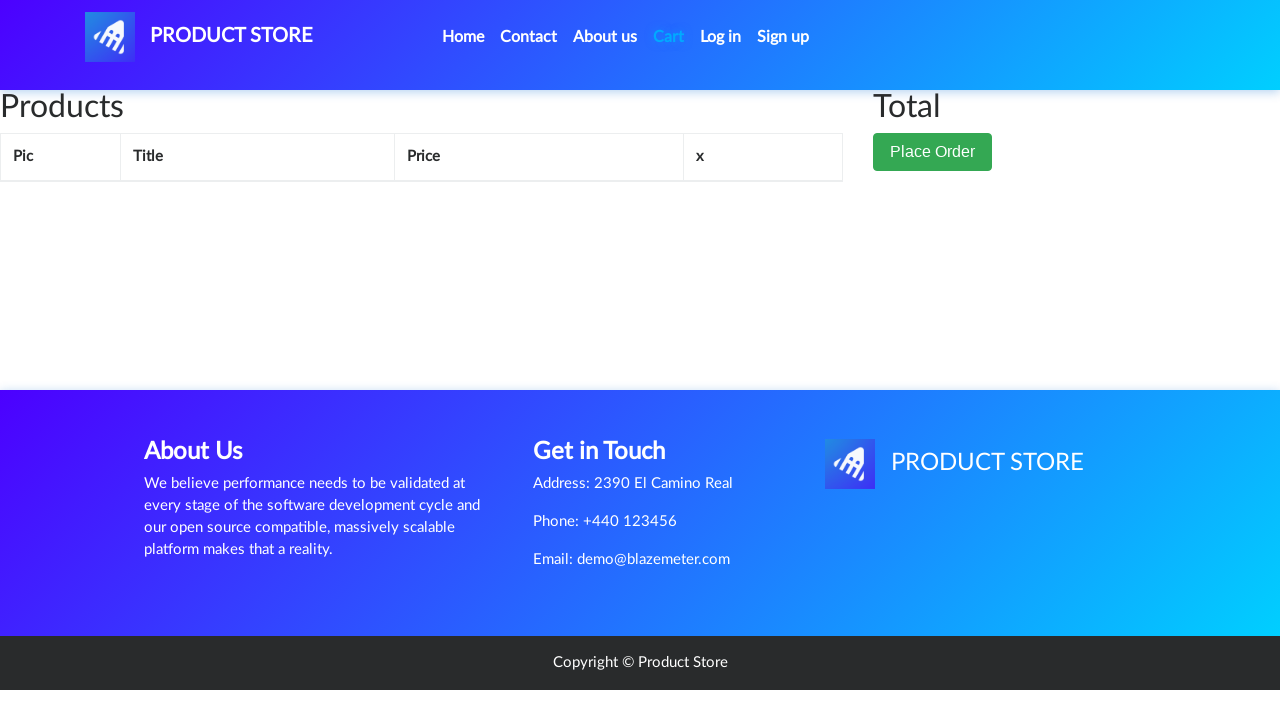

Cart page loaded with product visible
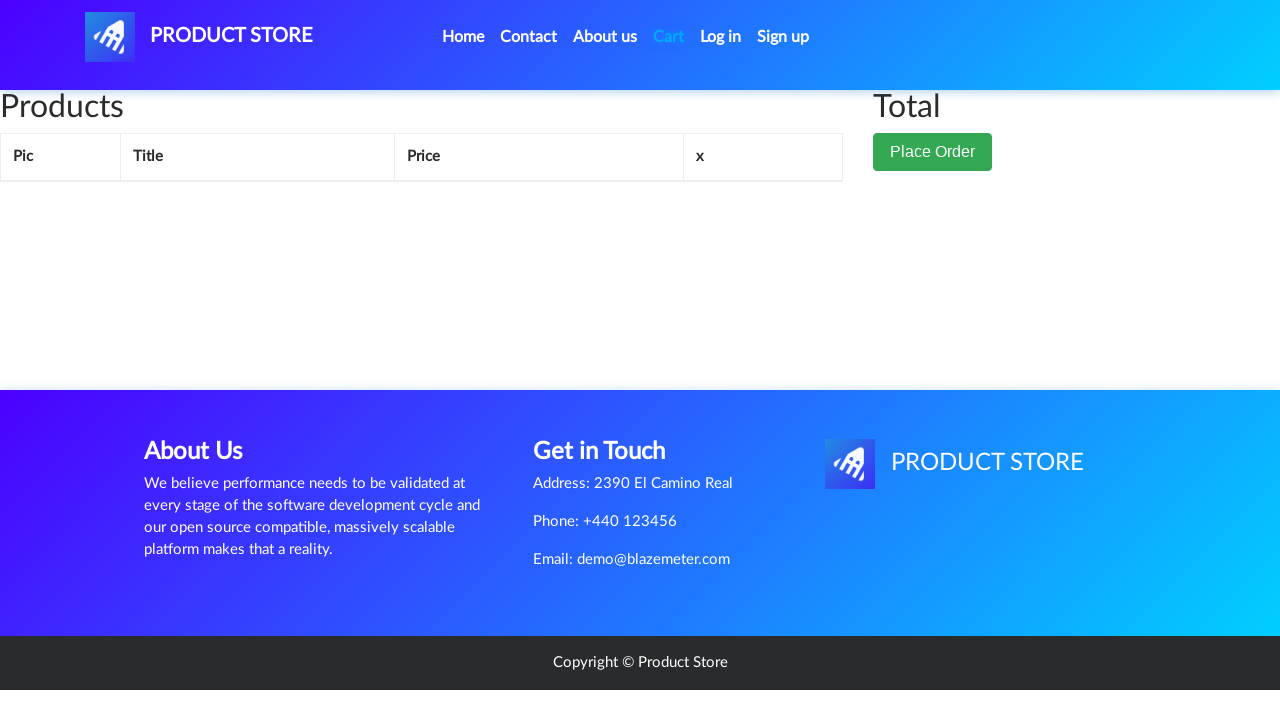

Clicked 'Place Order' button at (933, 191) on xpath=//*[@id='page-wrapper']/div/div[2]/button
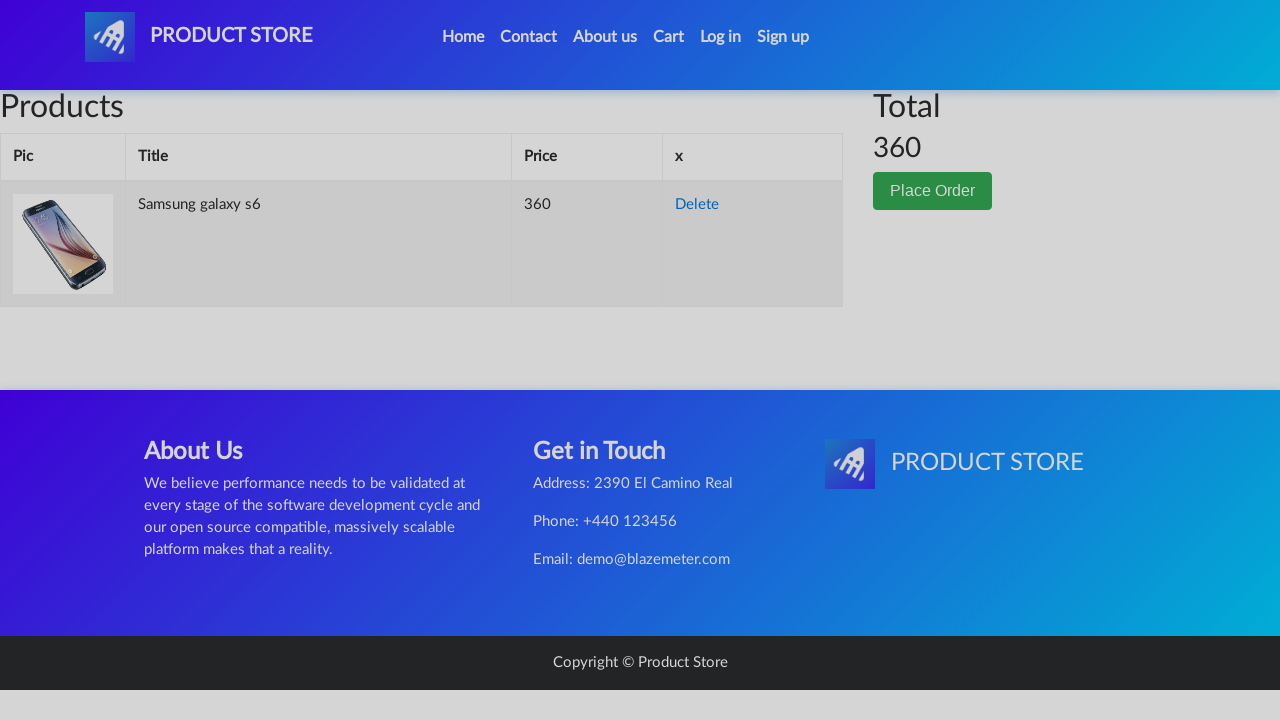

Order form loaded
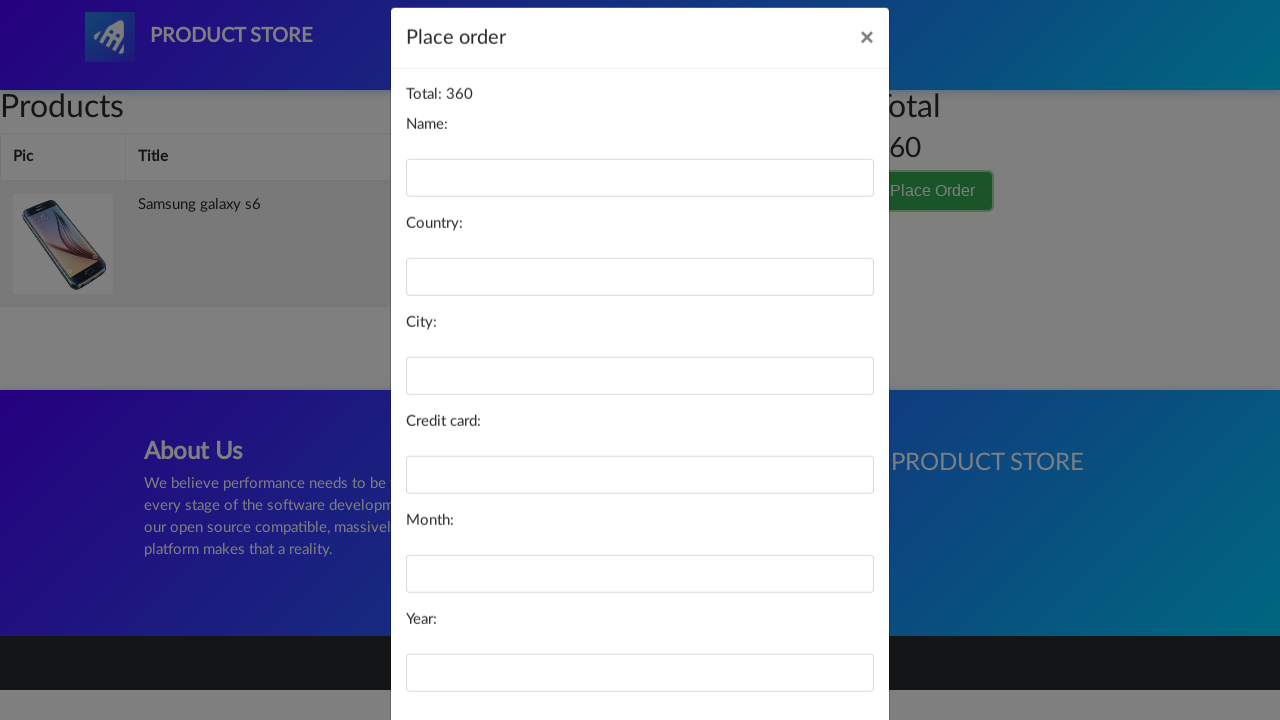

Filled name field with 'Michael Johnson' on #name
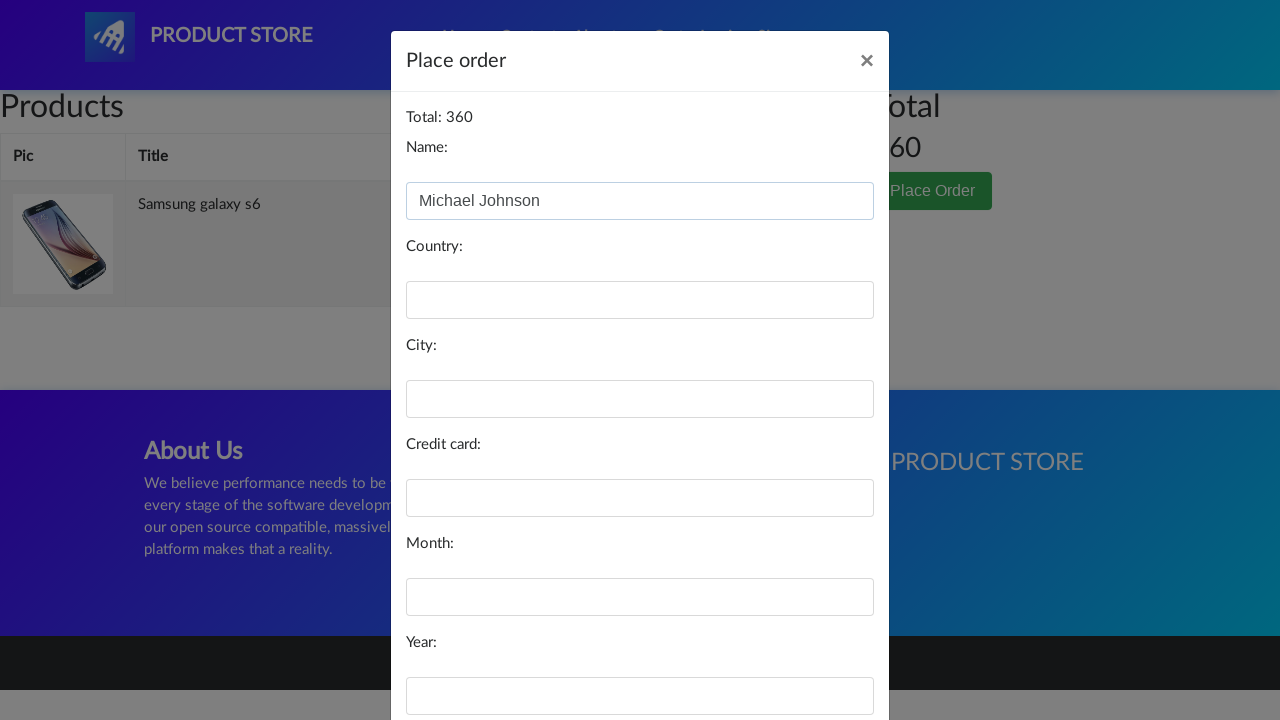

Filled country field with 'United States' on #country
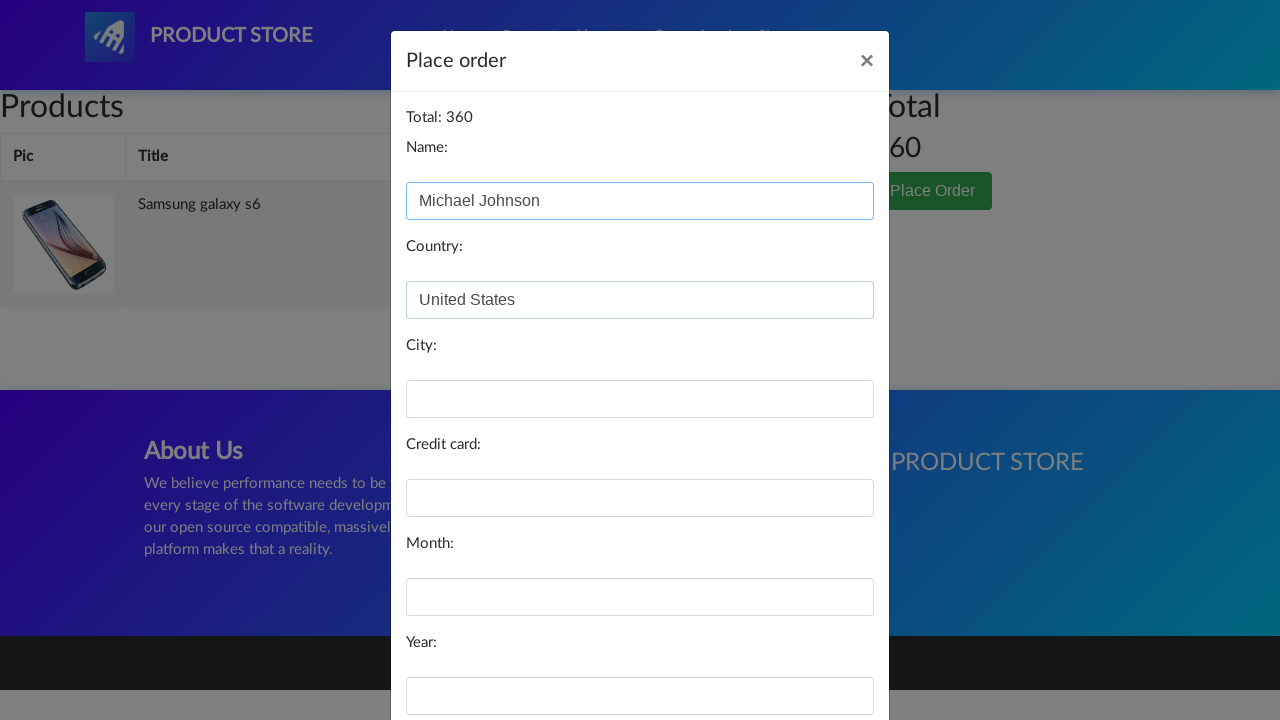

Filled city field with 'San Francisco' on #city
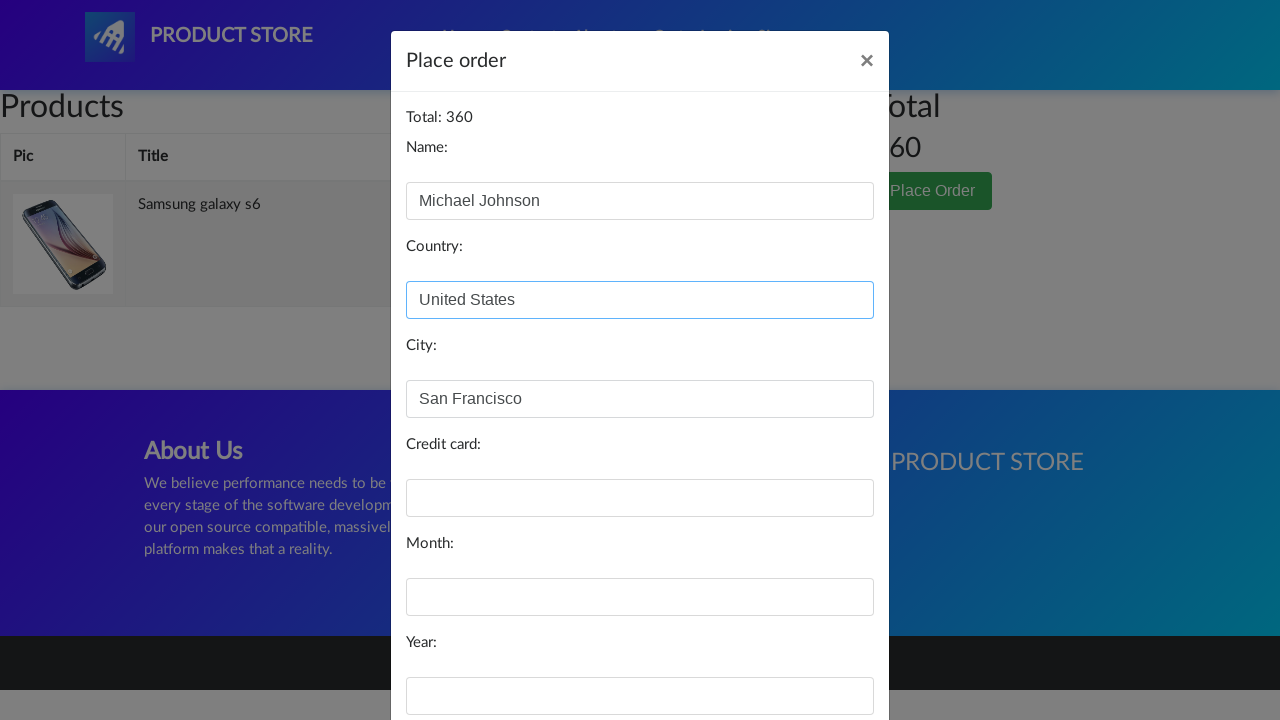

Filled credit card field with '5678-1234-9012-3456' on #card
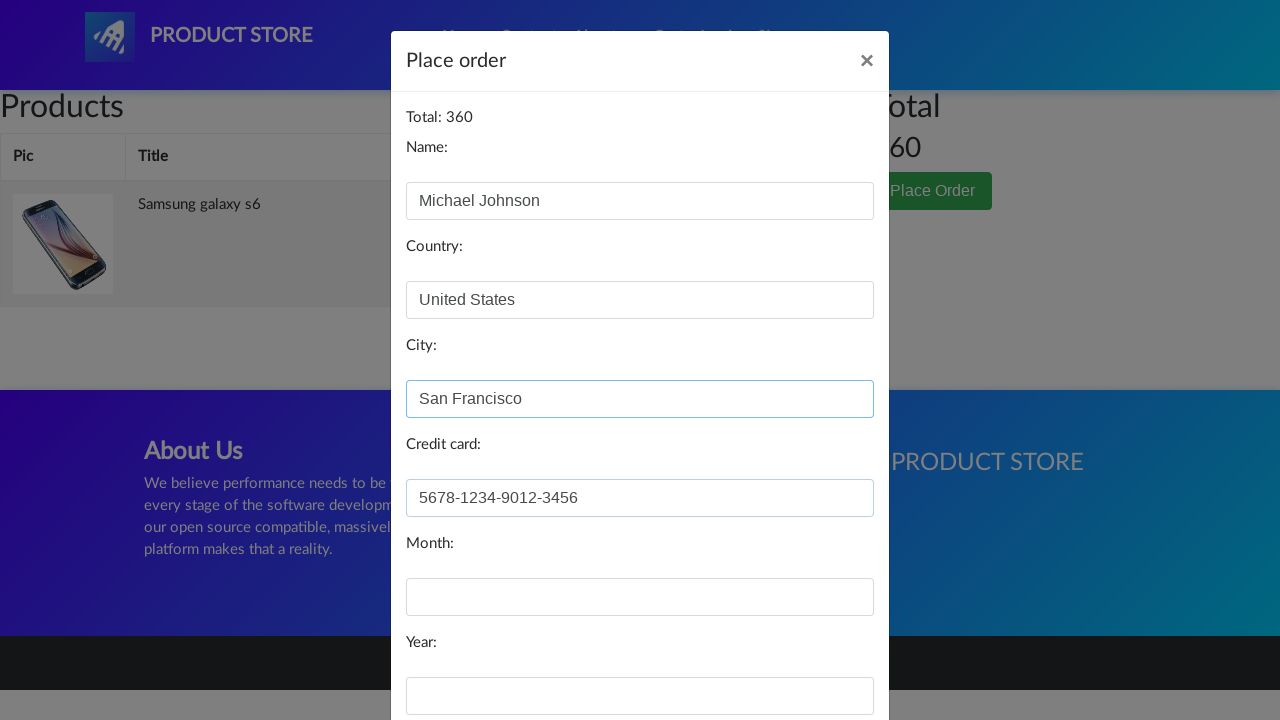

Filled month field with 'June' on #month
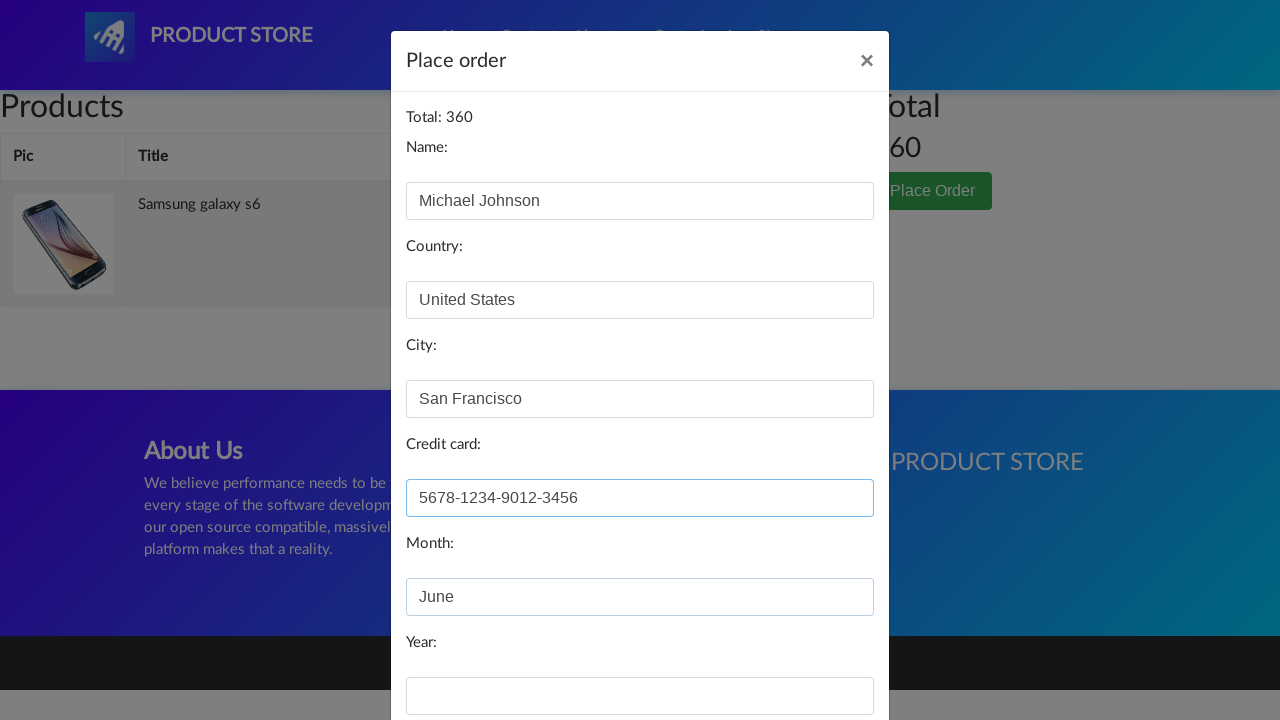

Filled year field with '2025' on #year
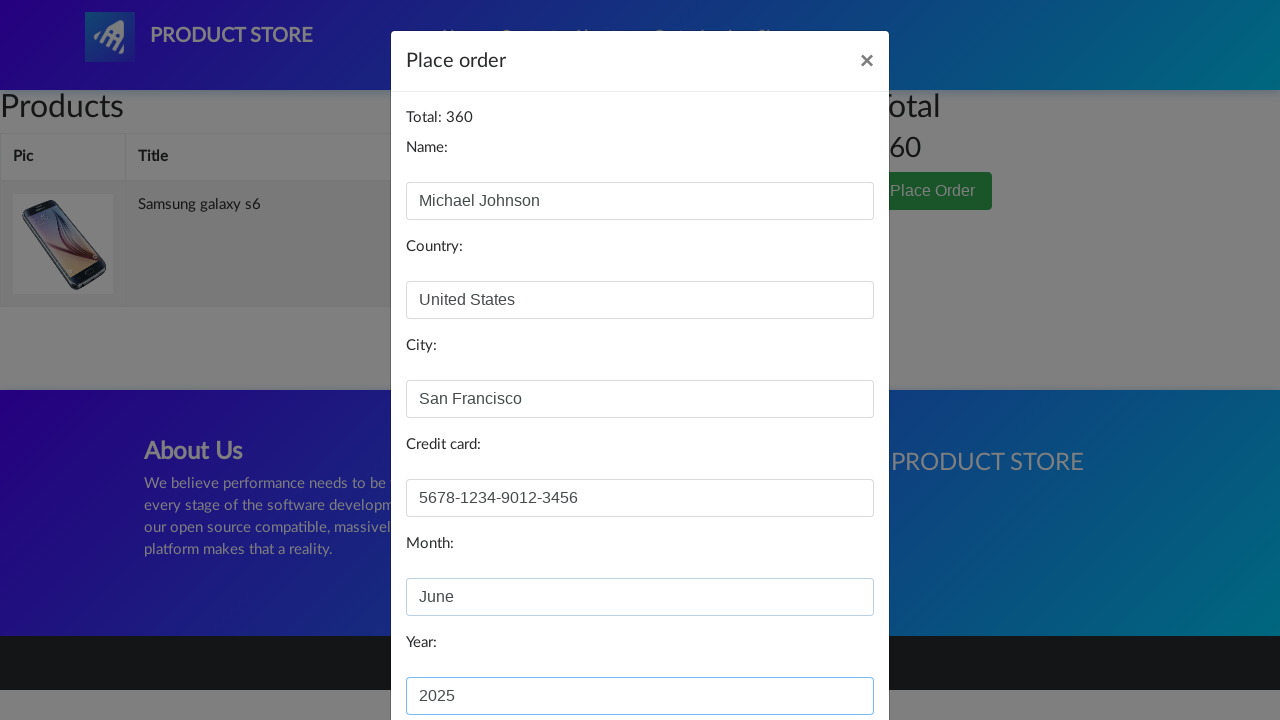

Clicked 'Purchase' button to complete order at (823, 655) on xpath=//*[@id='orderModal']/div/div/div[3]/button[2]
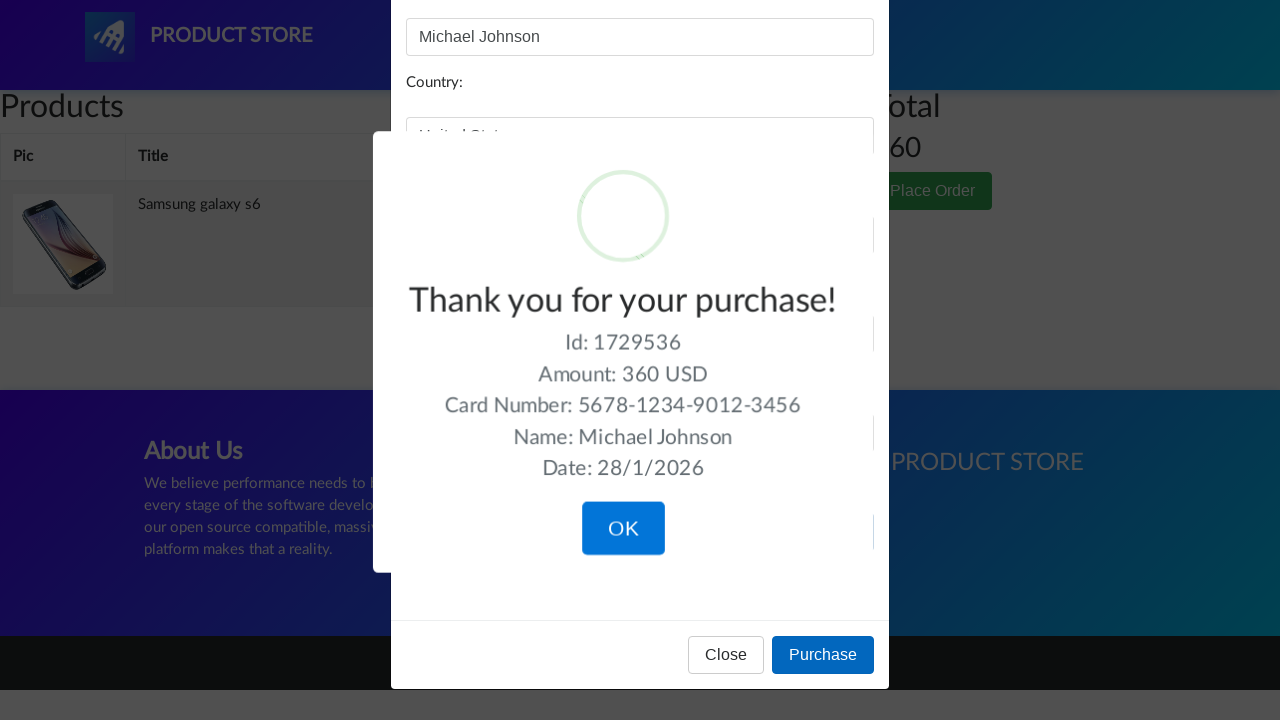

Purchase confirmation page displayed with 'Thank you' message
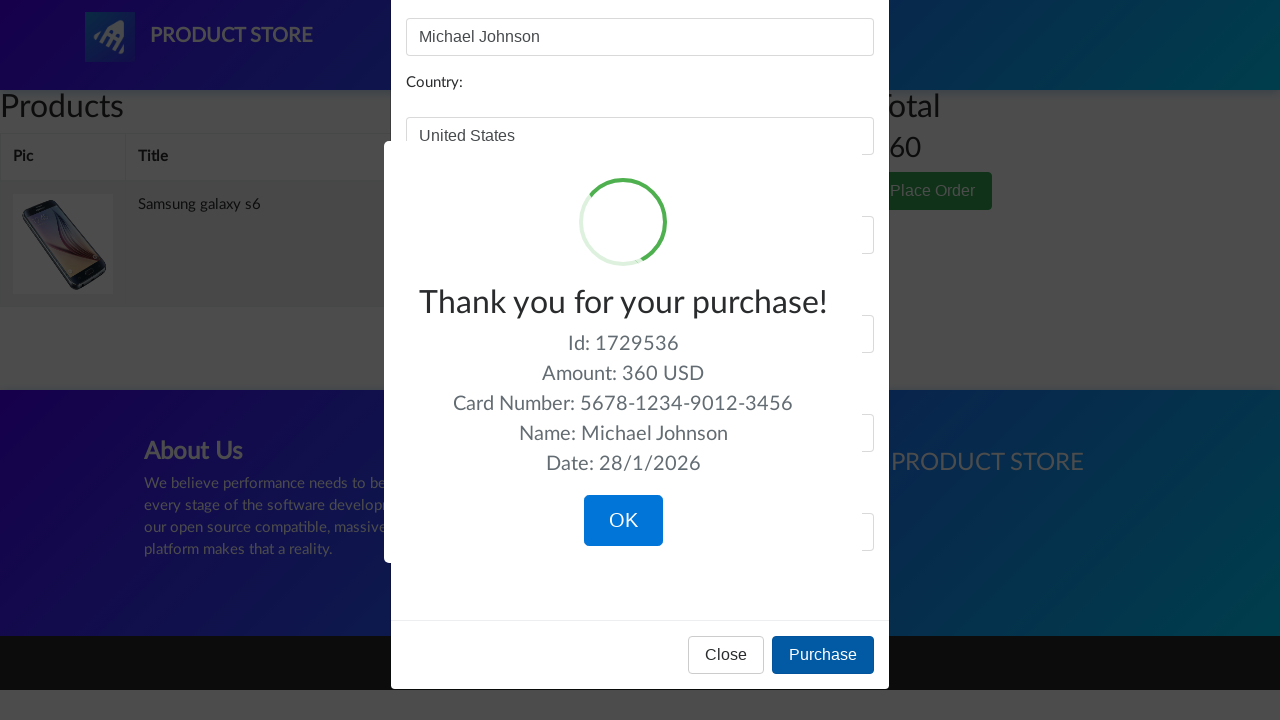

Clicked close button on confirmation dialog at (623, 521) on xpath=/html/body/div[10]/div[7]/div/button
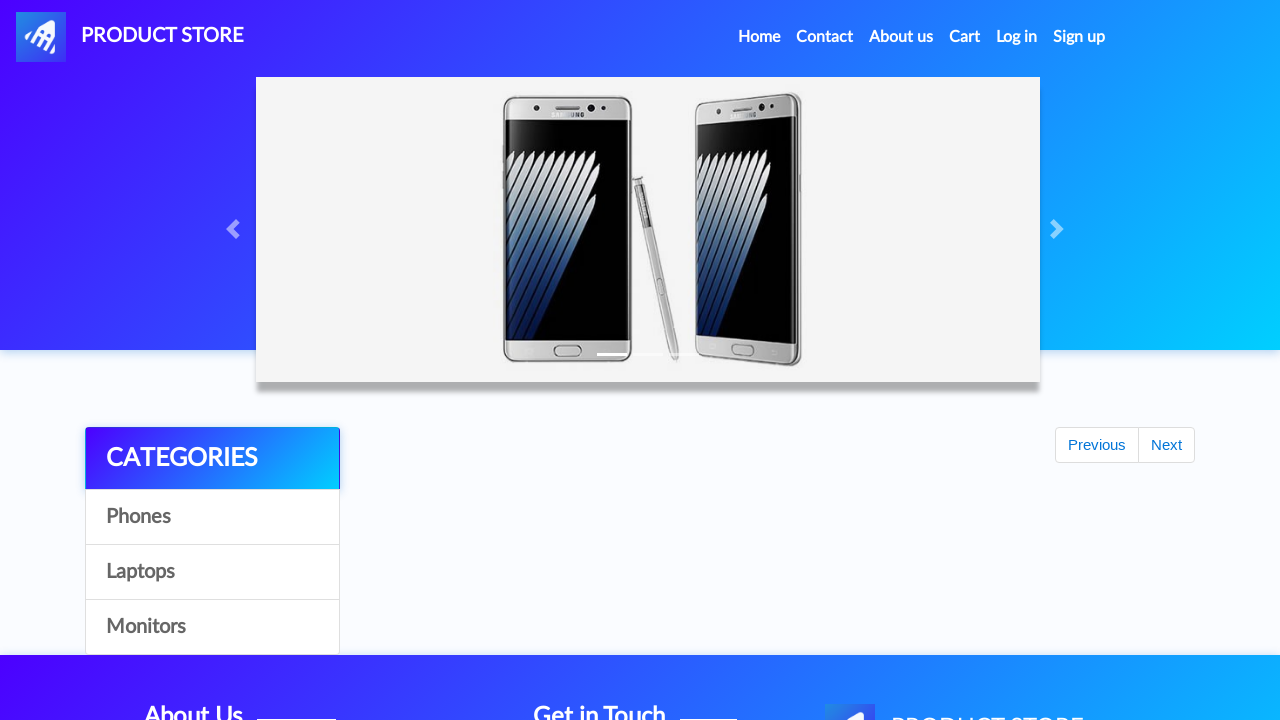

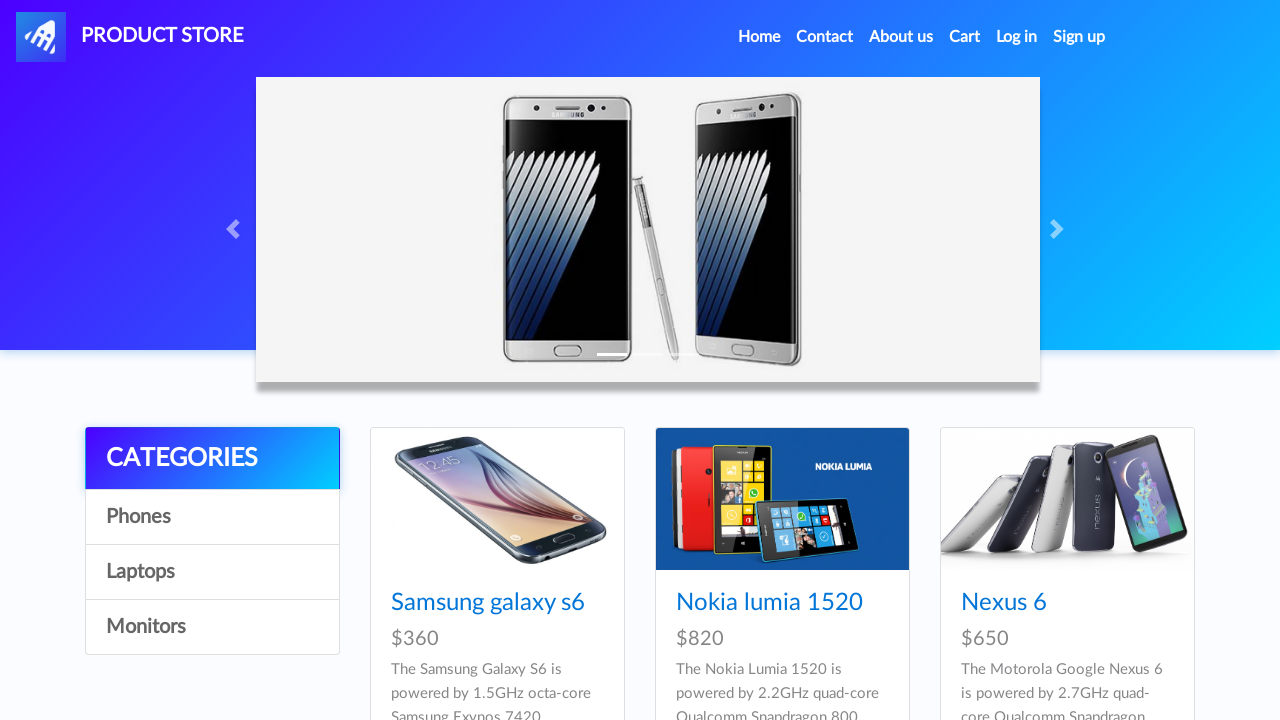